Tests the search functionality on the Python.org website by entering a search query and verifying results are returned

Starting URL: http://www.python.org

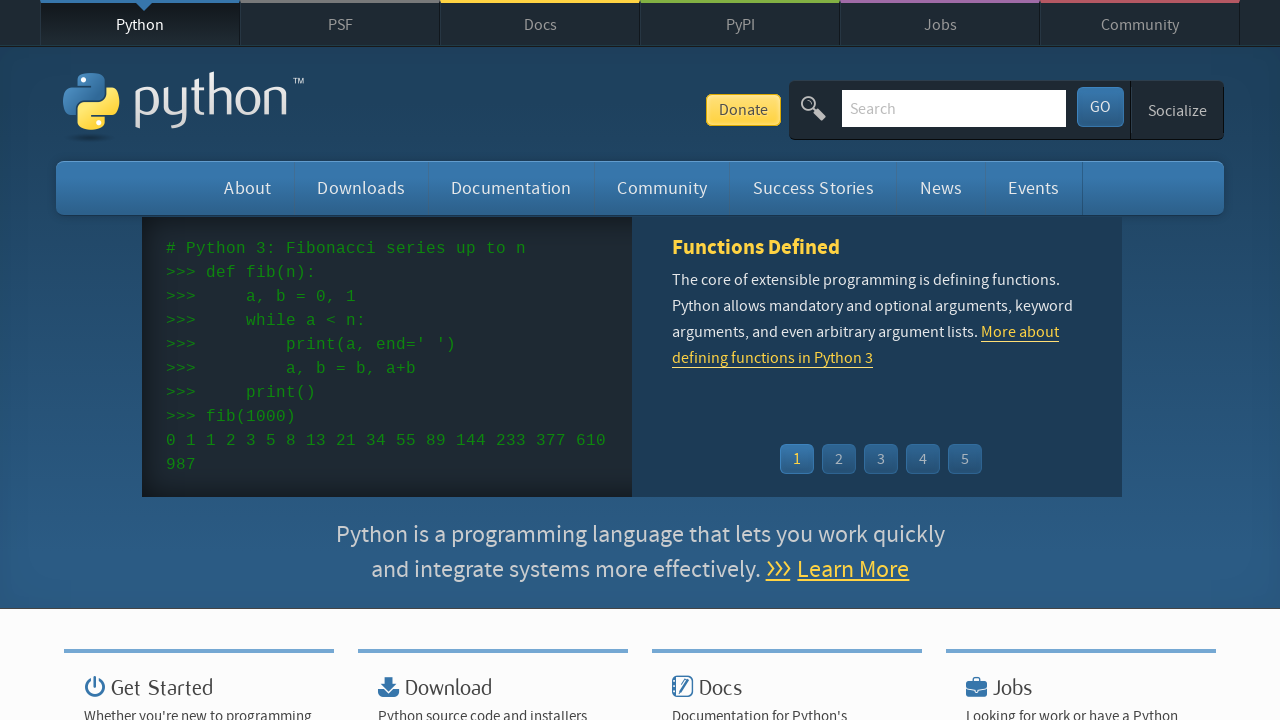

Filled search box with 'Python' query on input[name='q']
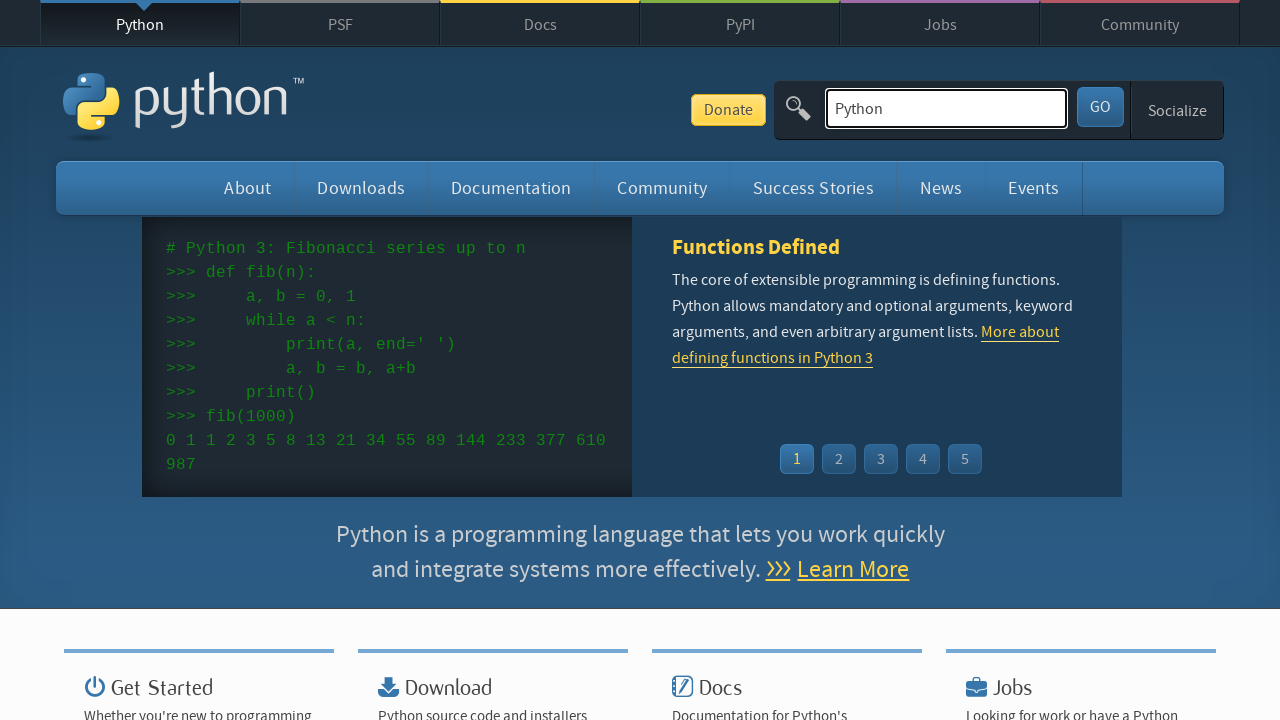

Pressed Enter to submit search query on input[name='q']
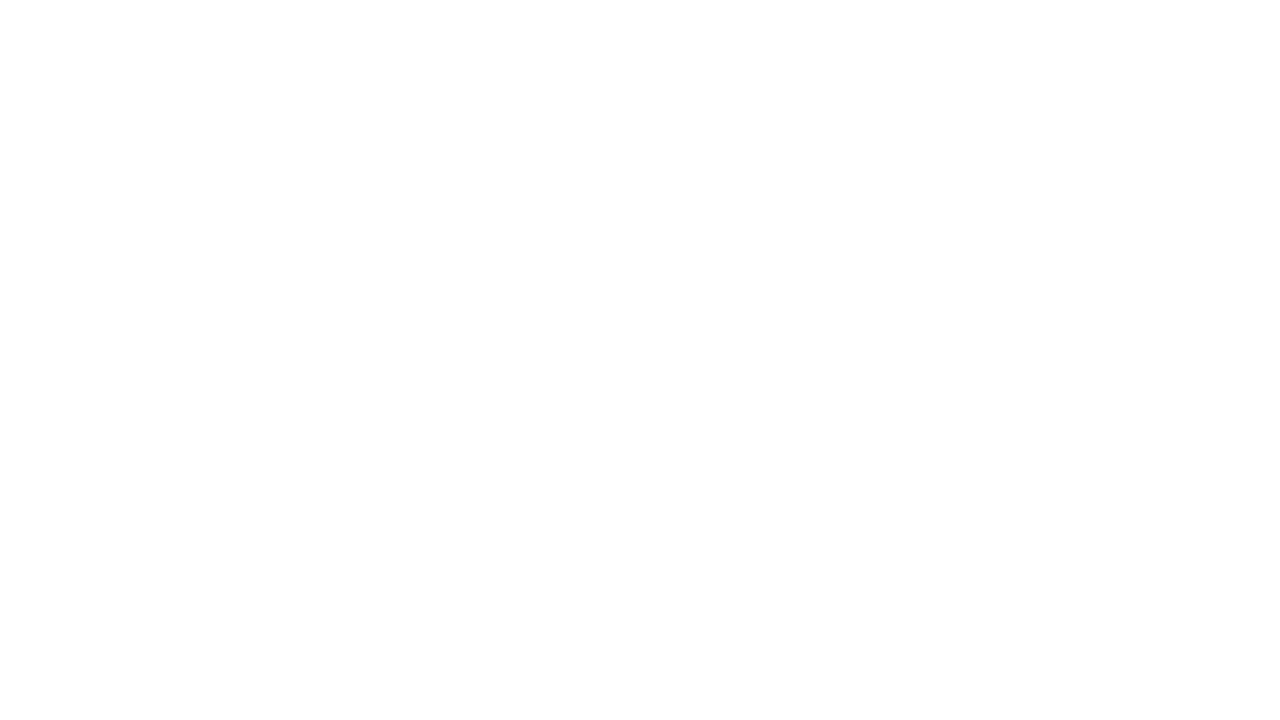

Search results loaded and network idle
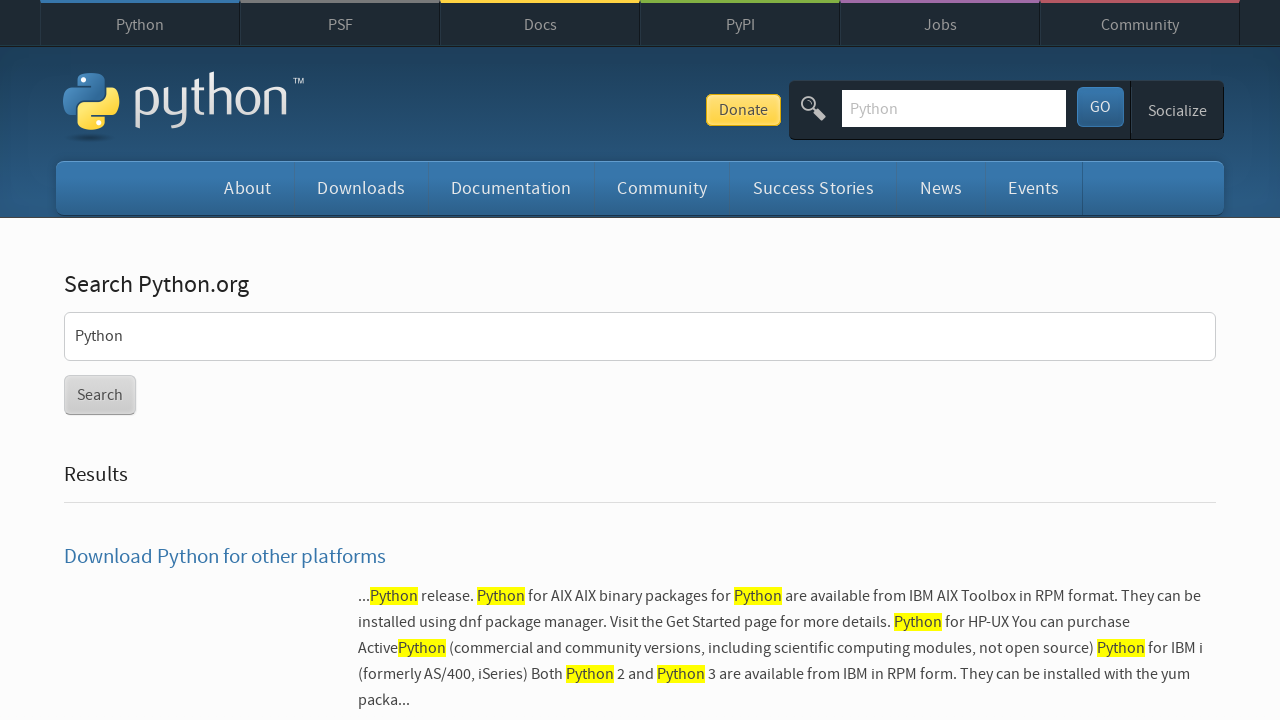

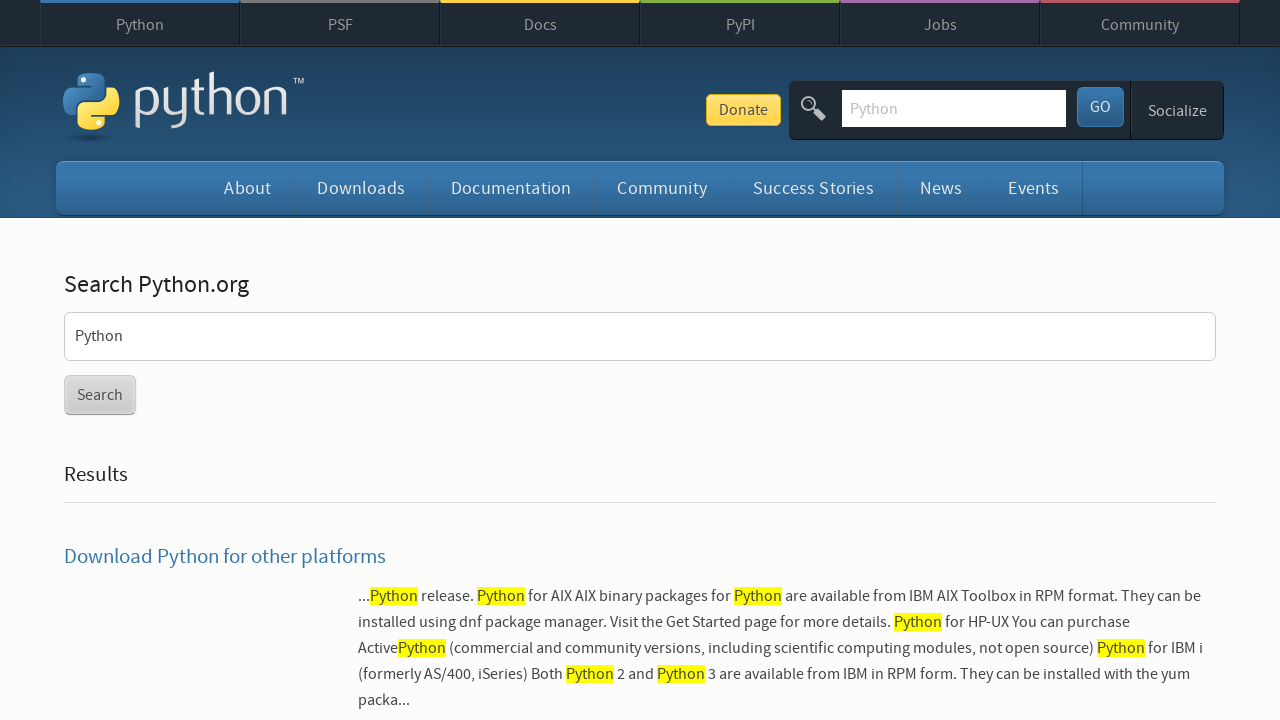